Navigates to the FileHippo website homepage and verifies it loads successfully

Starting URL: http://www.filehippo.com

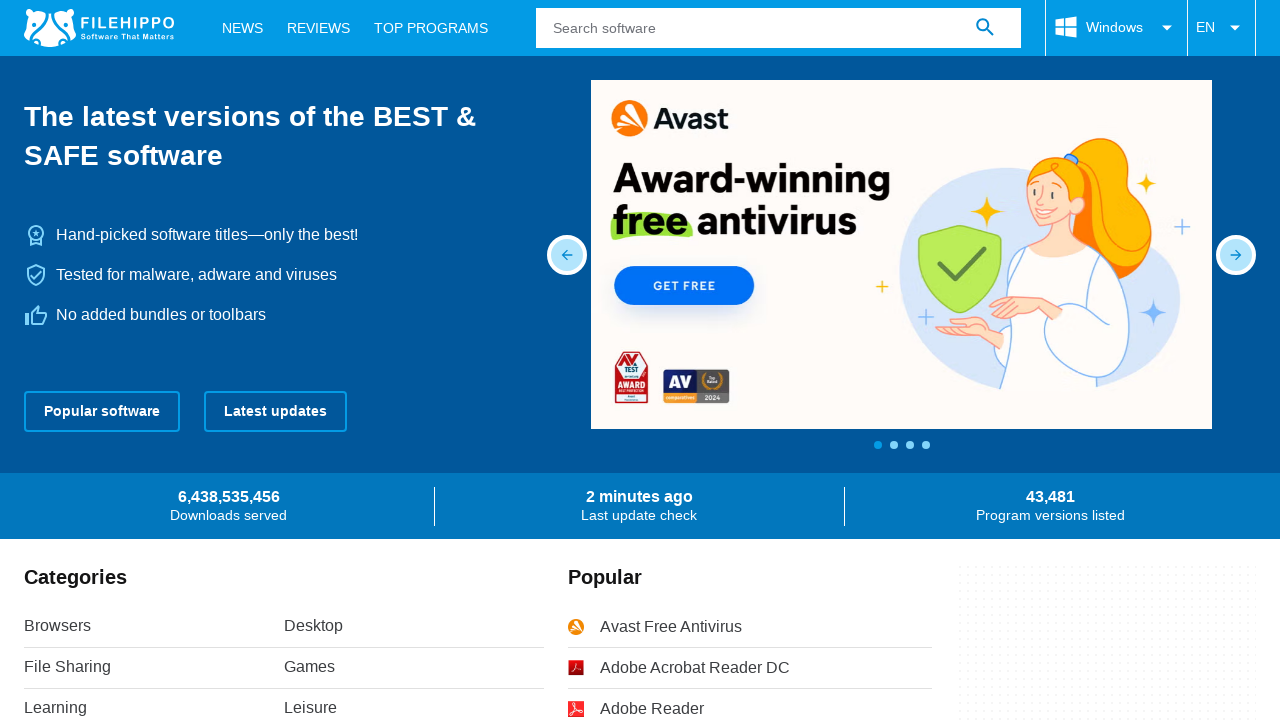

Waited for page DOM to be fully loaded
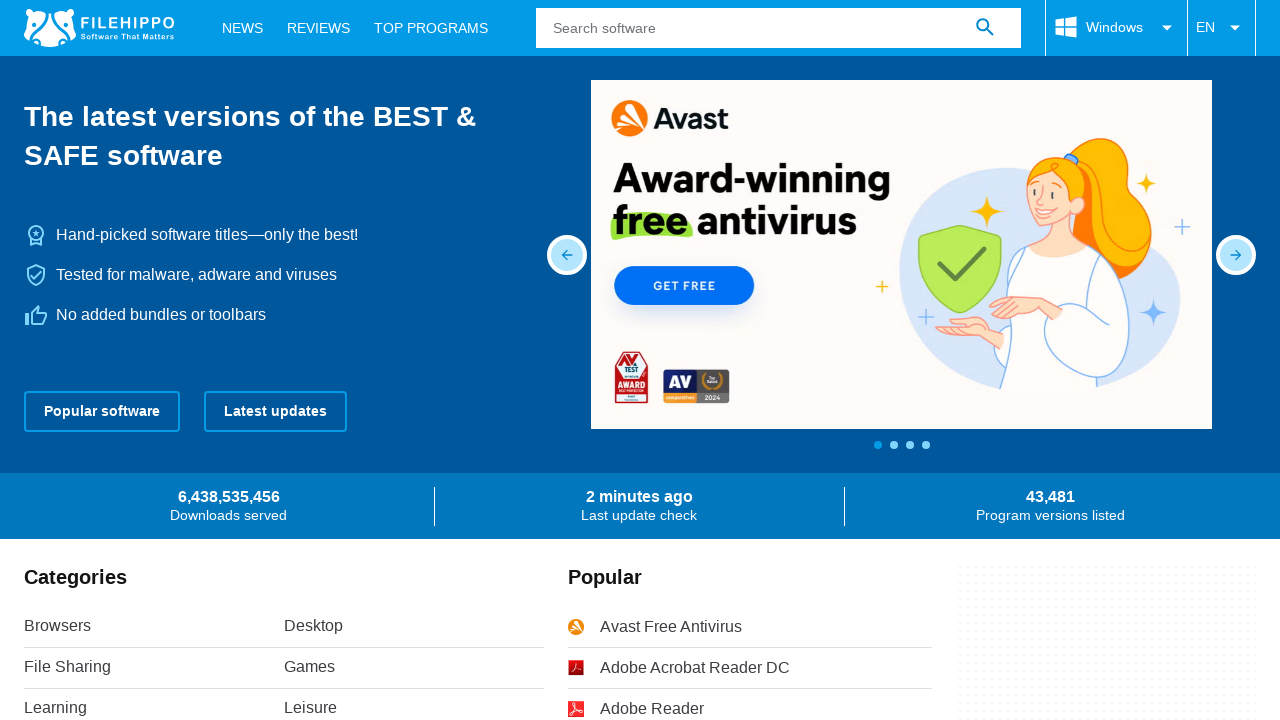

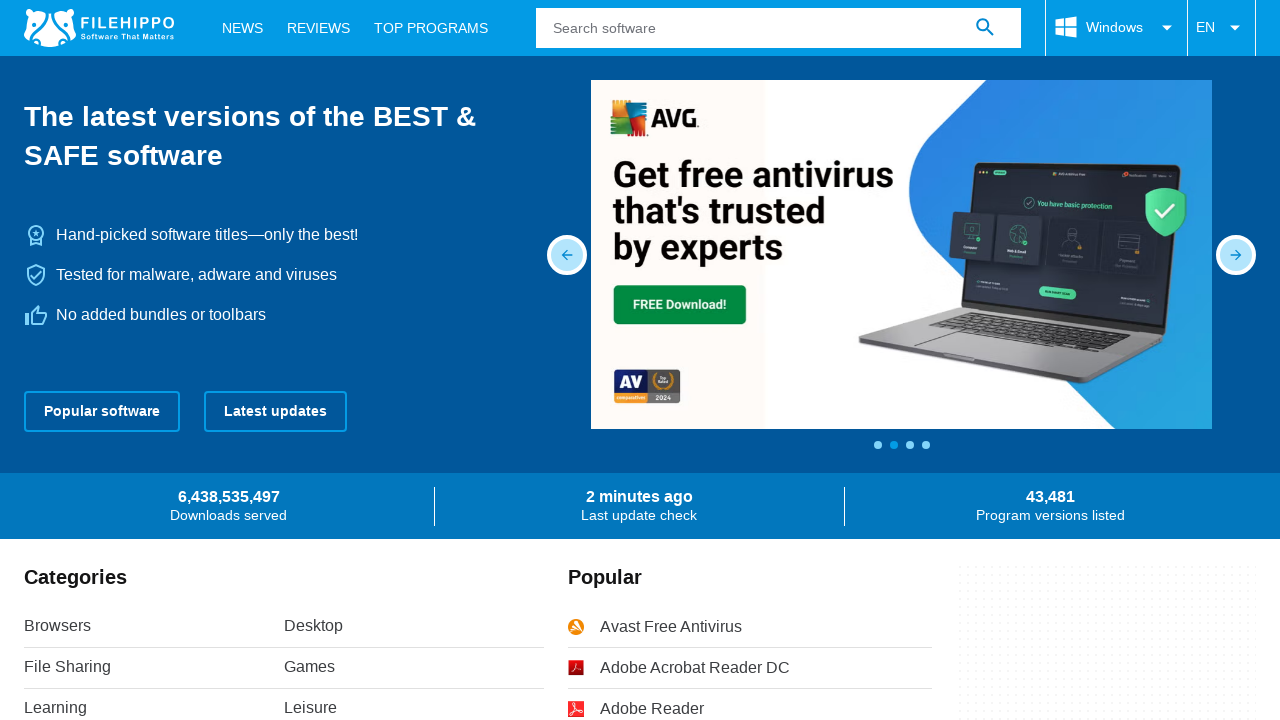